Tests the "Double Click Me" button on DemoQA buttons page by double-clicking it and verifying the double click message appears

Starting URL: https://demoqa.com/elements

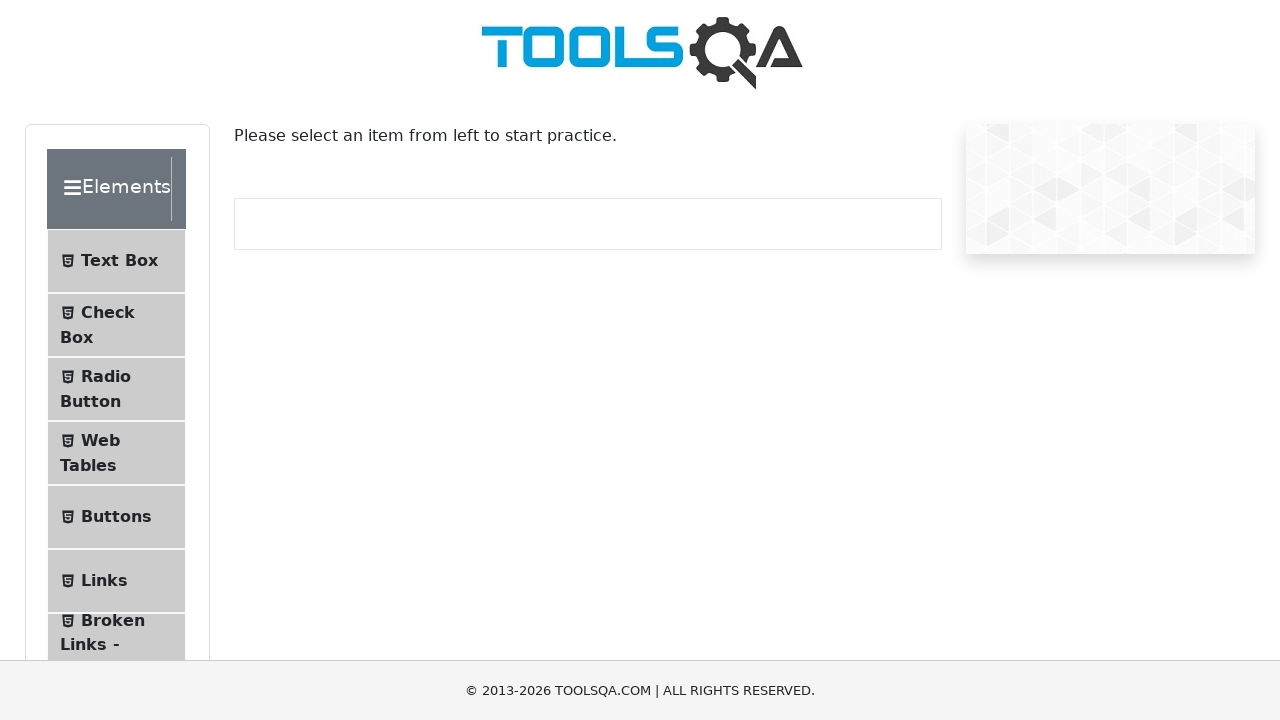

Clicked Buttons menu item to navigate to buttons page at (116, 517) on li:has-text('Buttons')
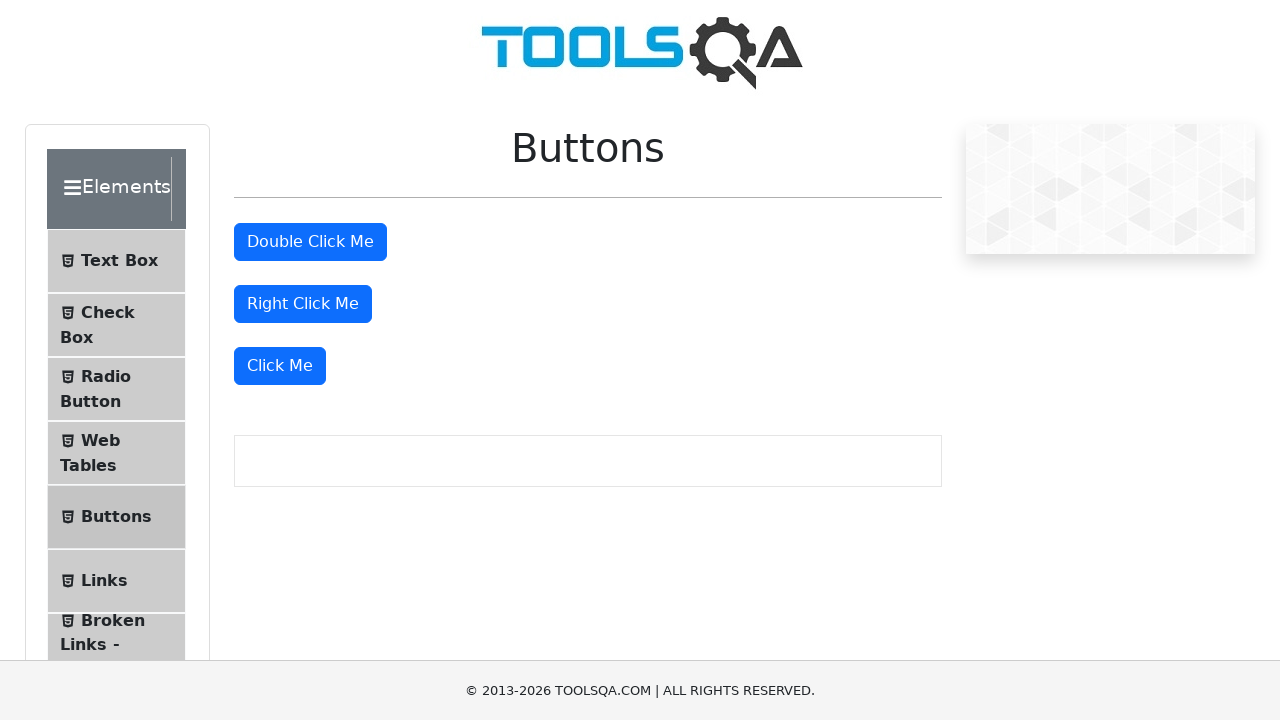

Buttons page loaded successfully
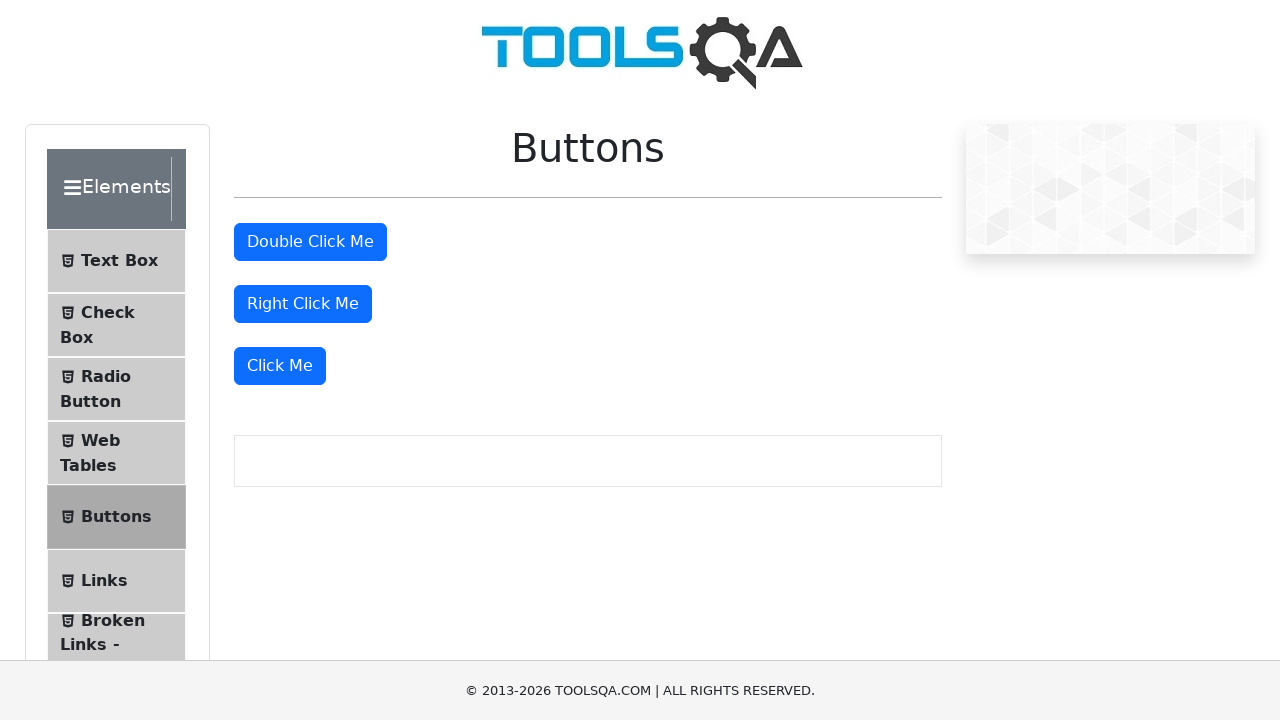

Double-clicked the 'Double Click Me' button at (310, 242) on internal:role=button[name="Double Click Me"i]
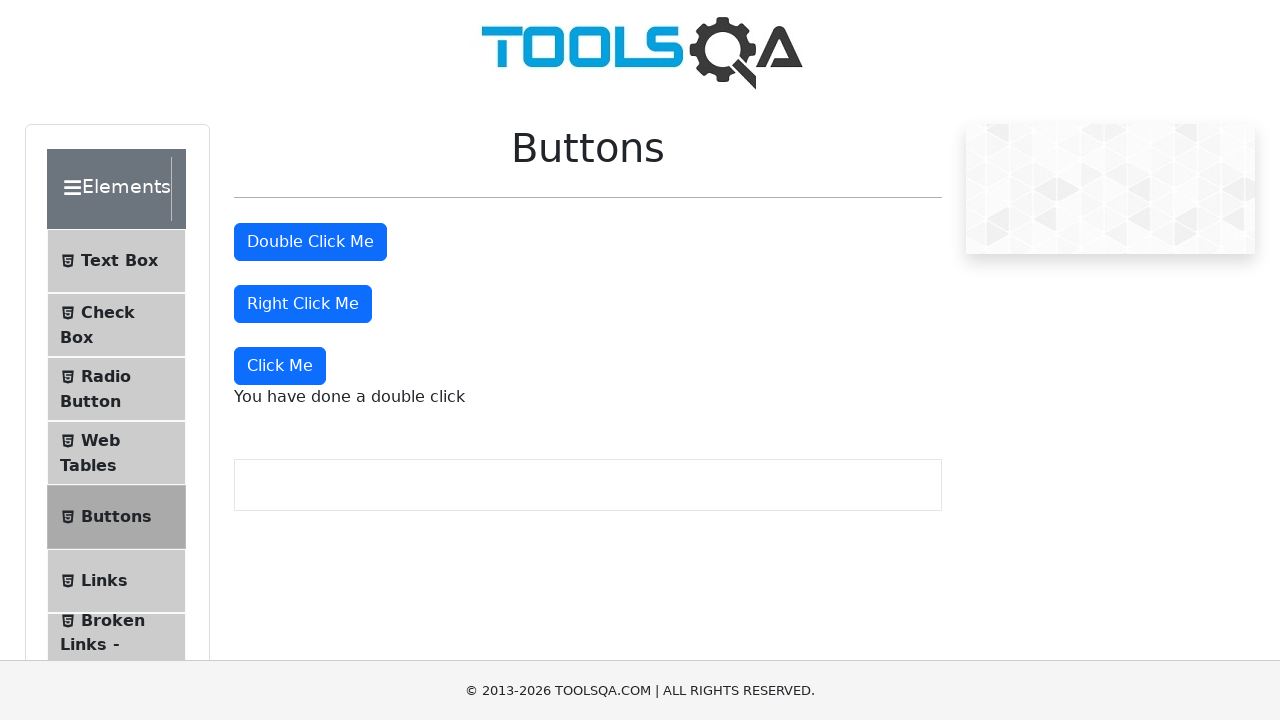

Verified 'You have done a double click' message appears
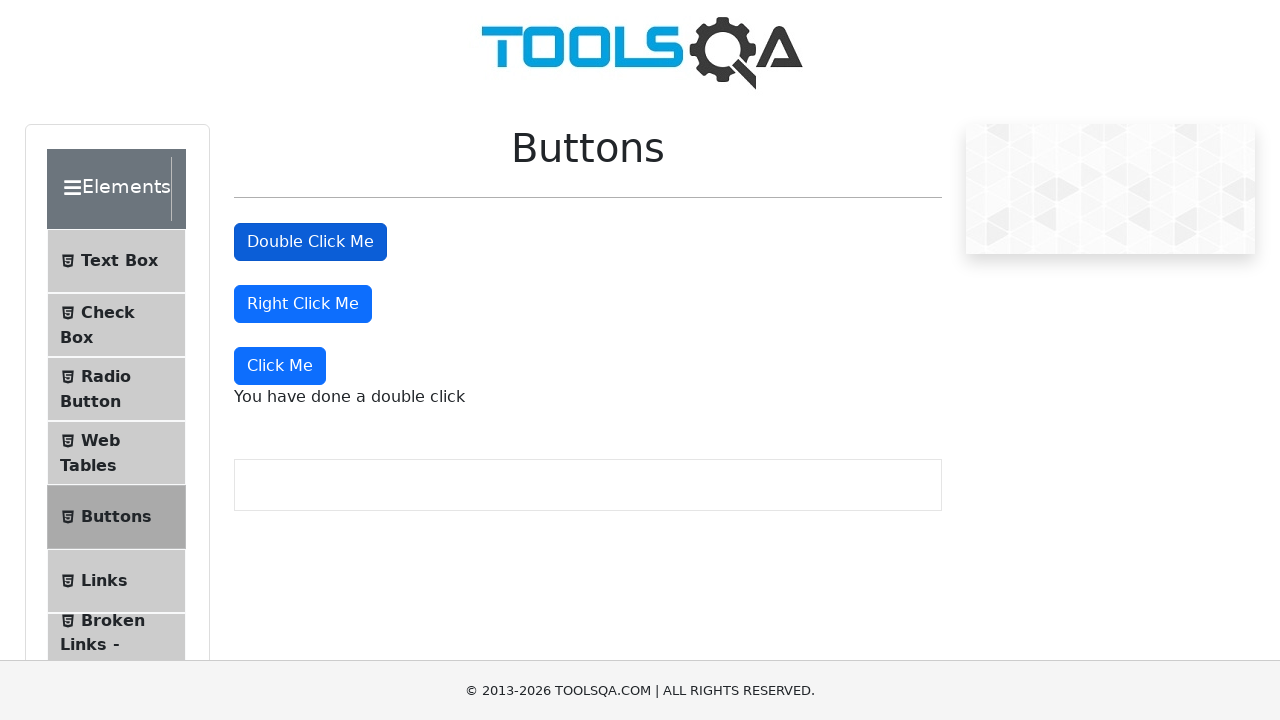

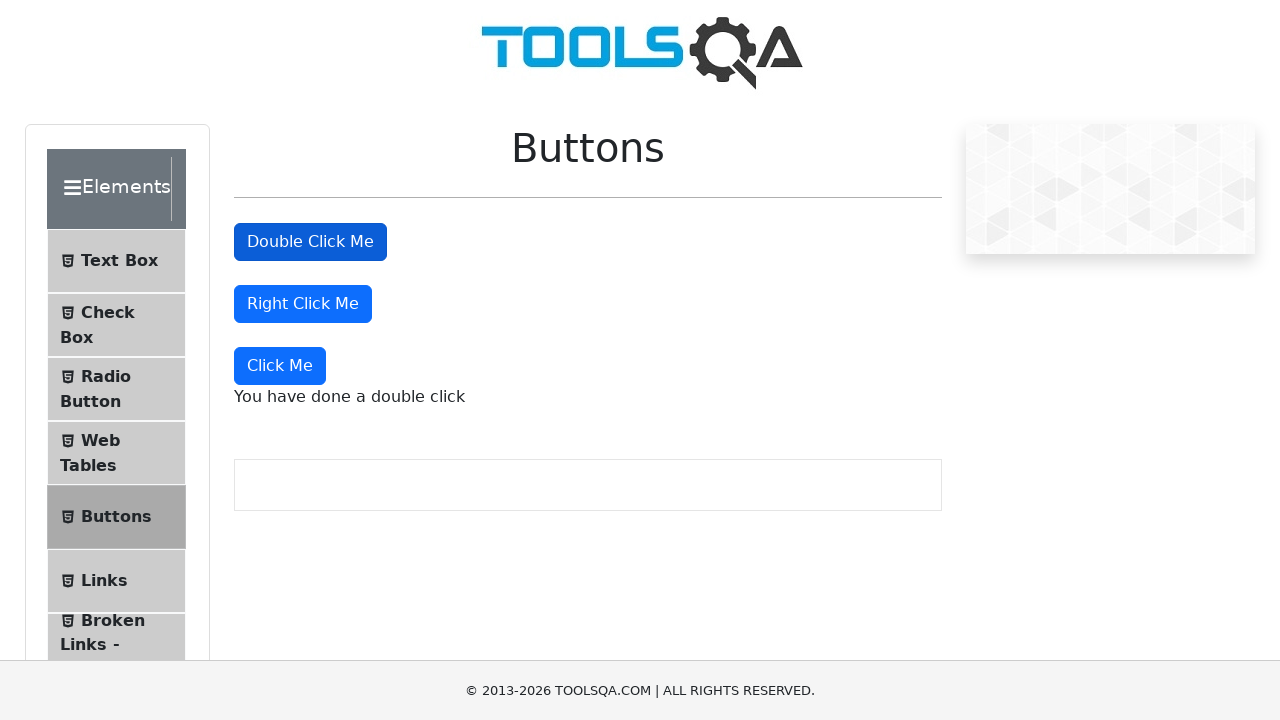